Tests that the currently applied filter is highlighted in the navigation

Starting URL: https://demo.playwright.dev/todomvc

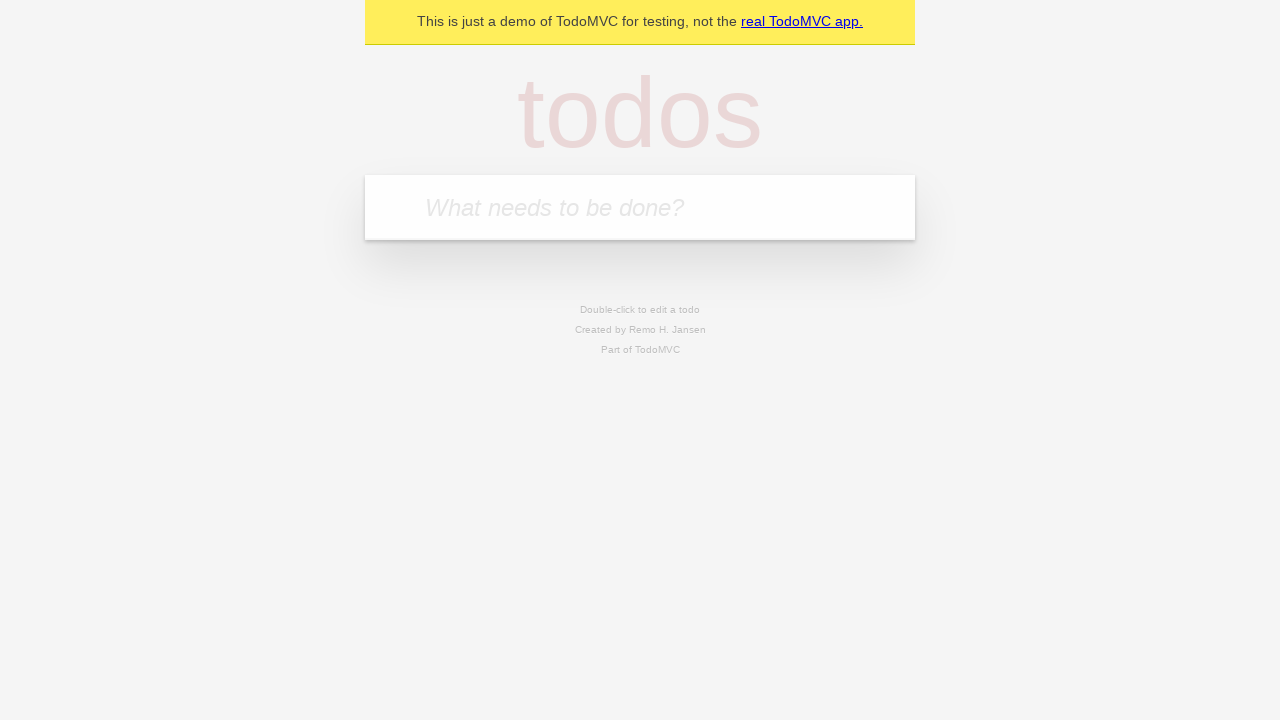

Filled todo input with 'buy some cheese' on internal:attr=[placeholder="What needs to be done?"i]
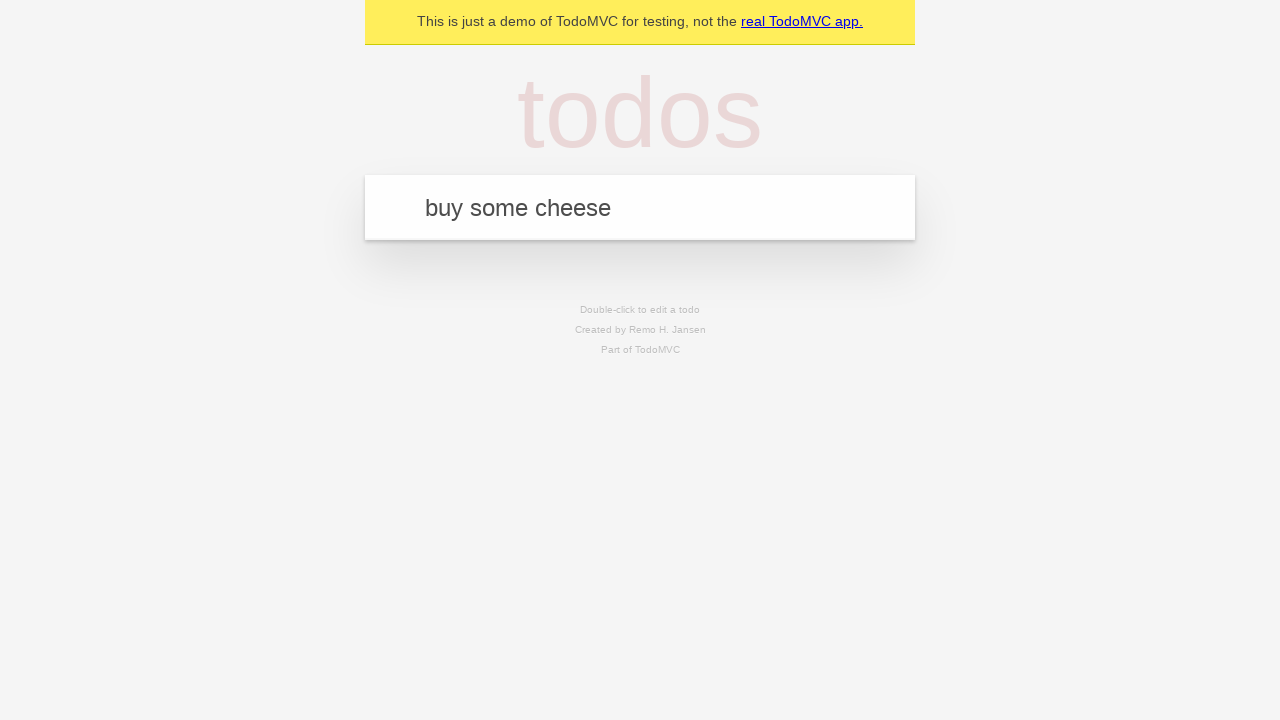

Pressed Enter to create first todo on internal:attr=[placeholder="What needs to be done?"i]
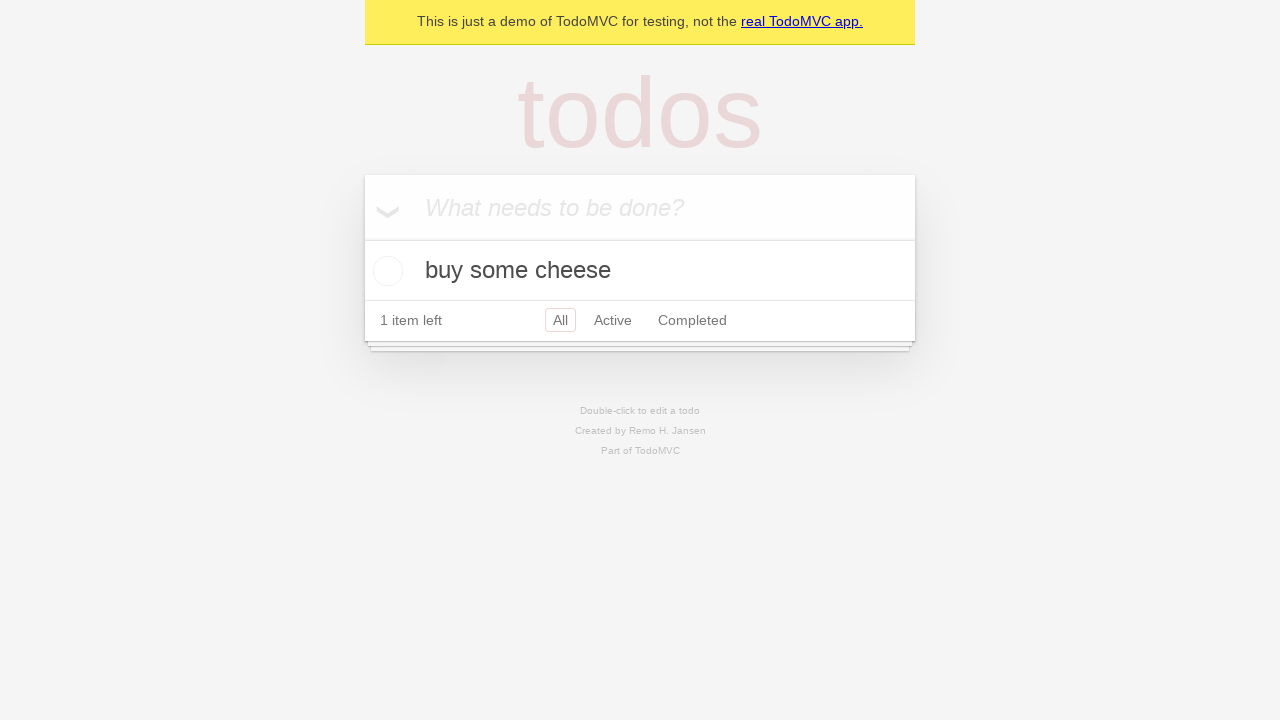

Filled todo input with 'feed the cat' on internal:attr=[placeholder="What needs to be done?"i]
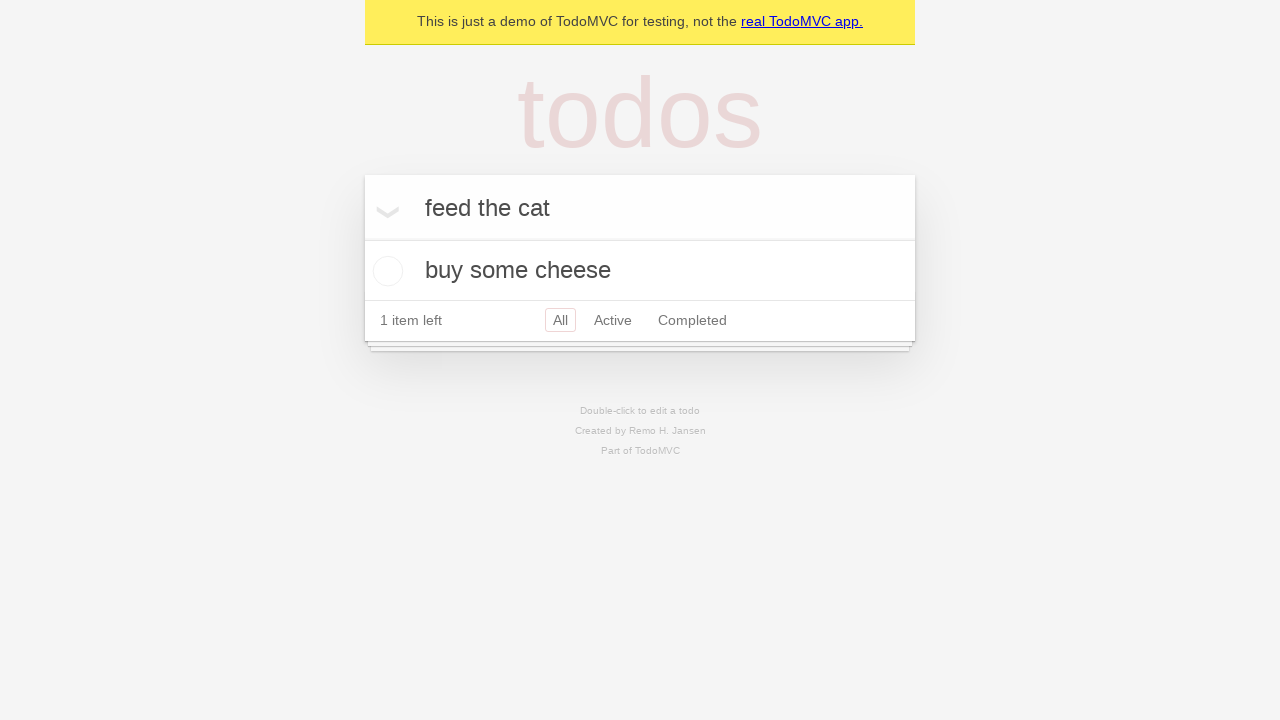

Pressed Enter to create second todo on internal:attr=[placeholder="What needs to be done?"i]
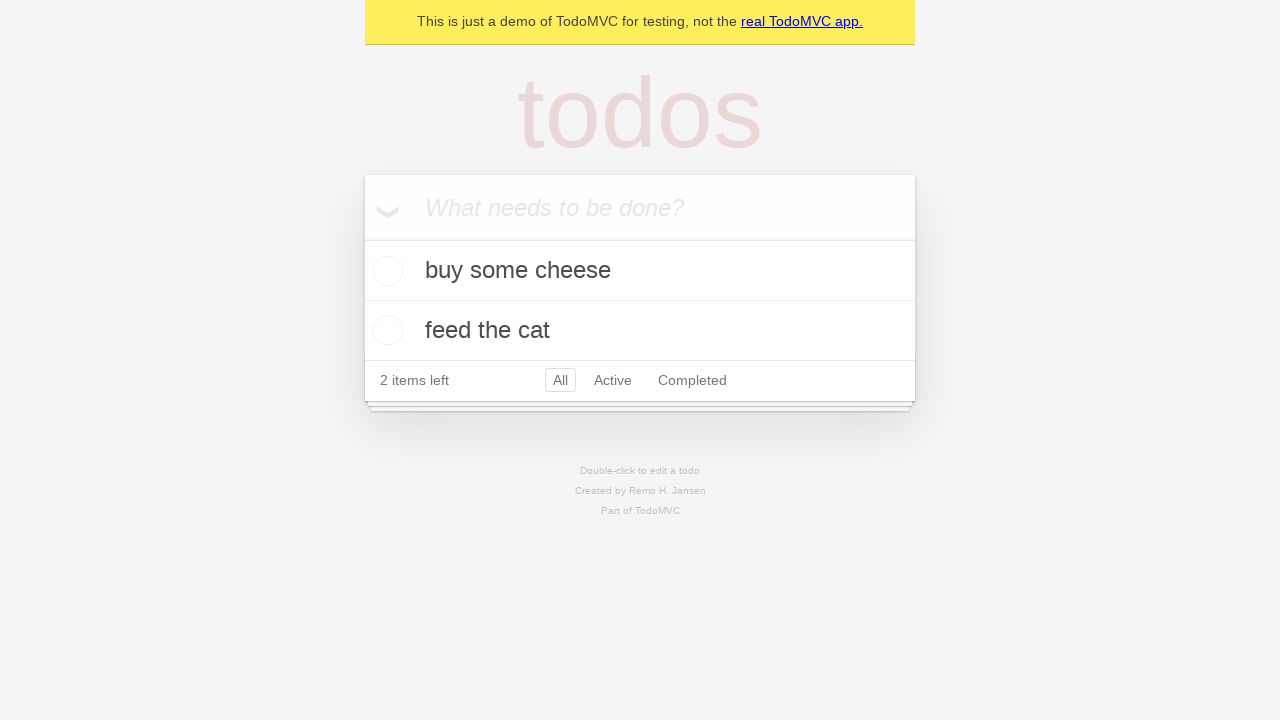

Filled todo input with 'book a doctors appointment' on internal:attr=[placeholder="What needs to be done?"i]
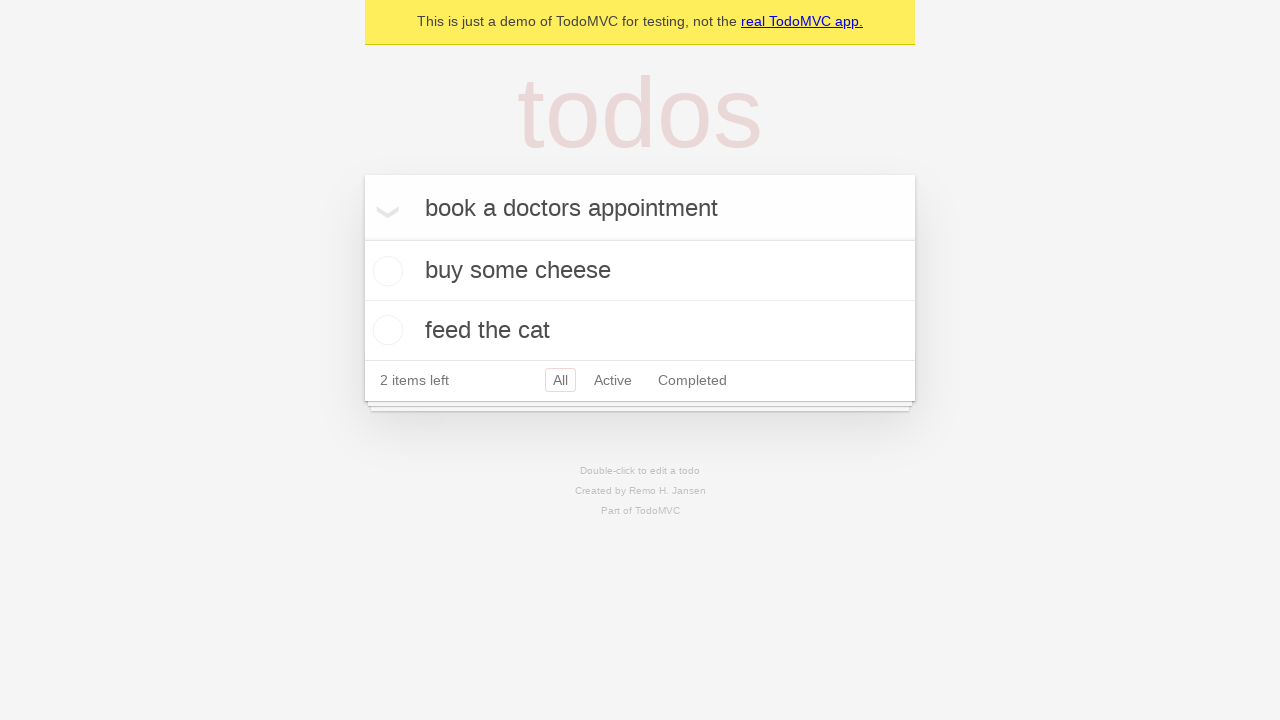

Pressed Enter to create third todo on internal:attr=[placeholder="What needs to be done?"i]
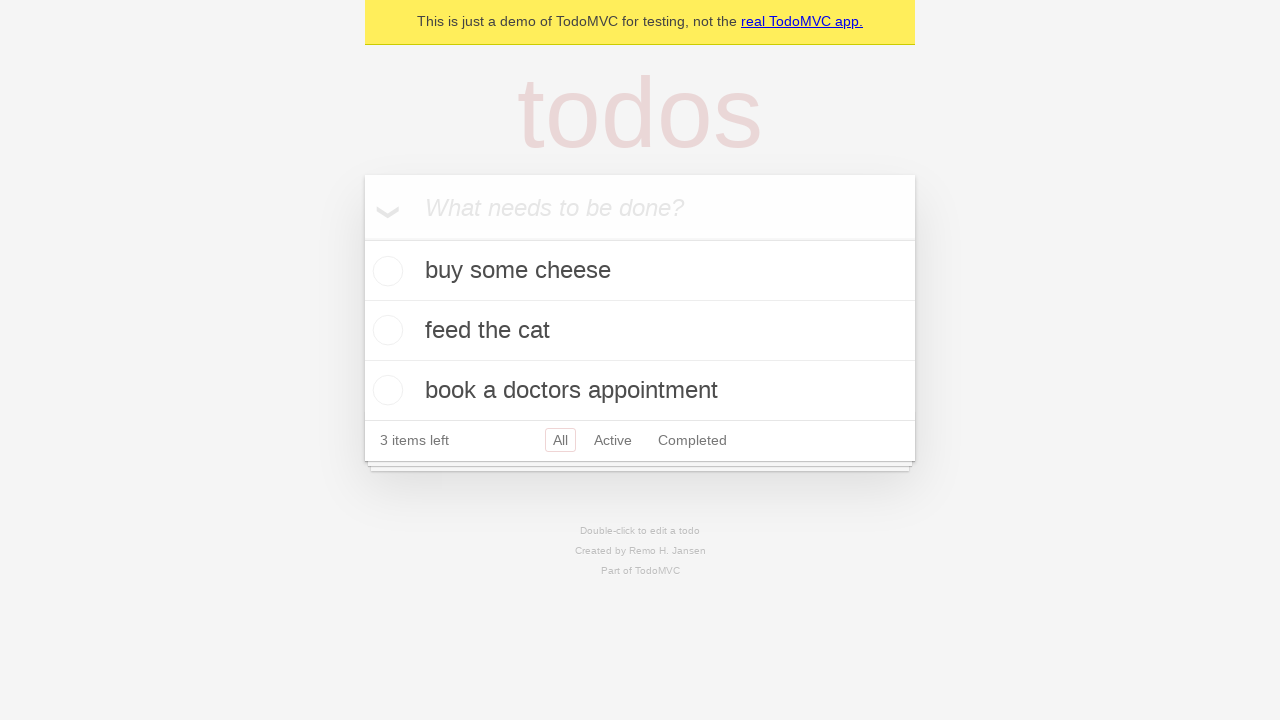

Clicked Active filter link at (613, 440) on internal:role=link[name="Active"i]
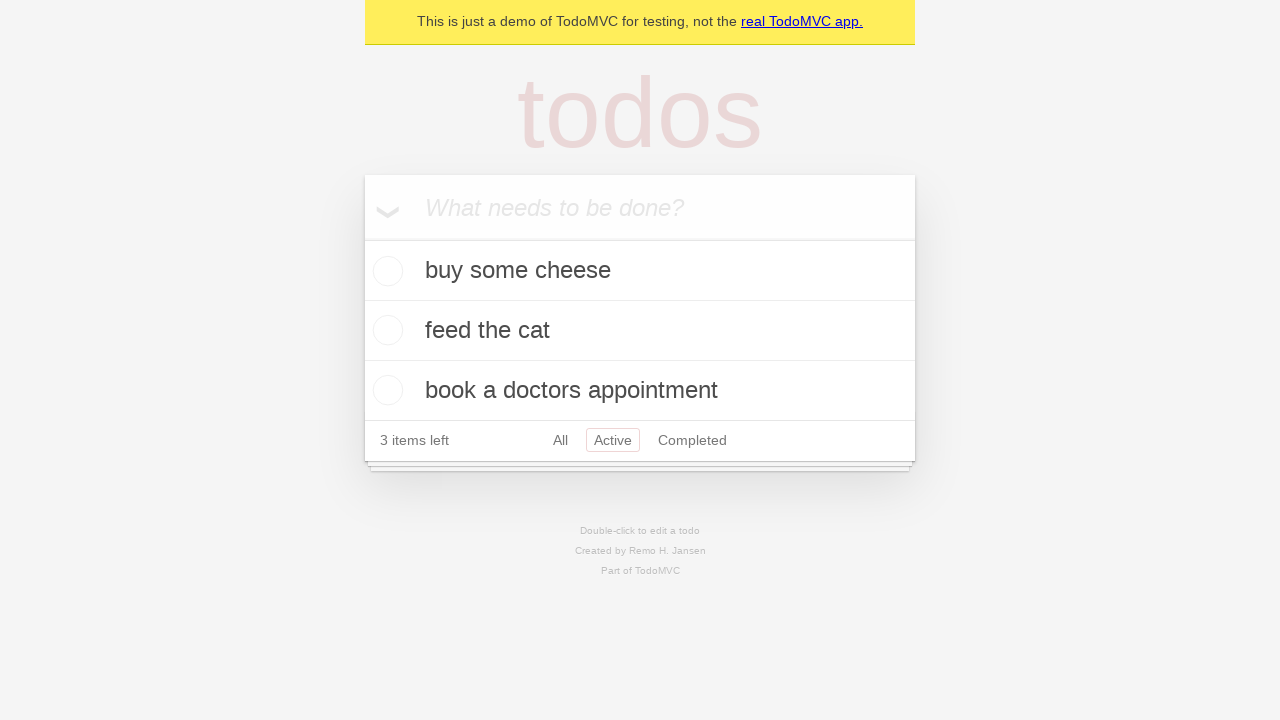

Clicked Completed filter link to verify highlighting at (692, 440) on internal:role=link[name="Completed"i]
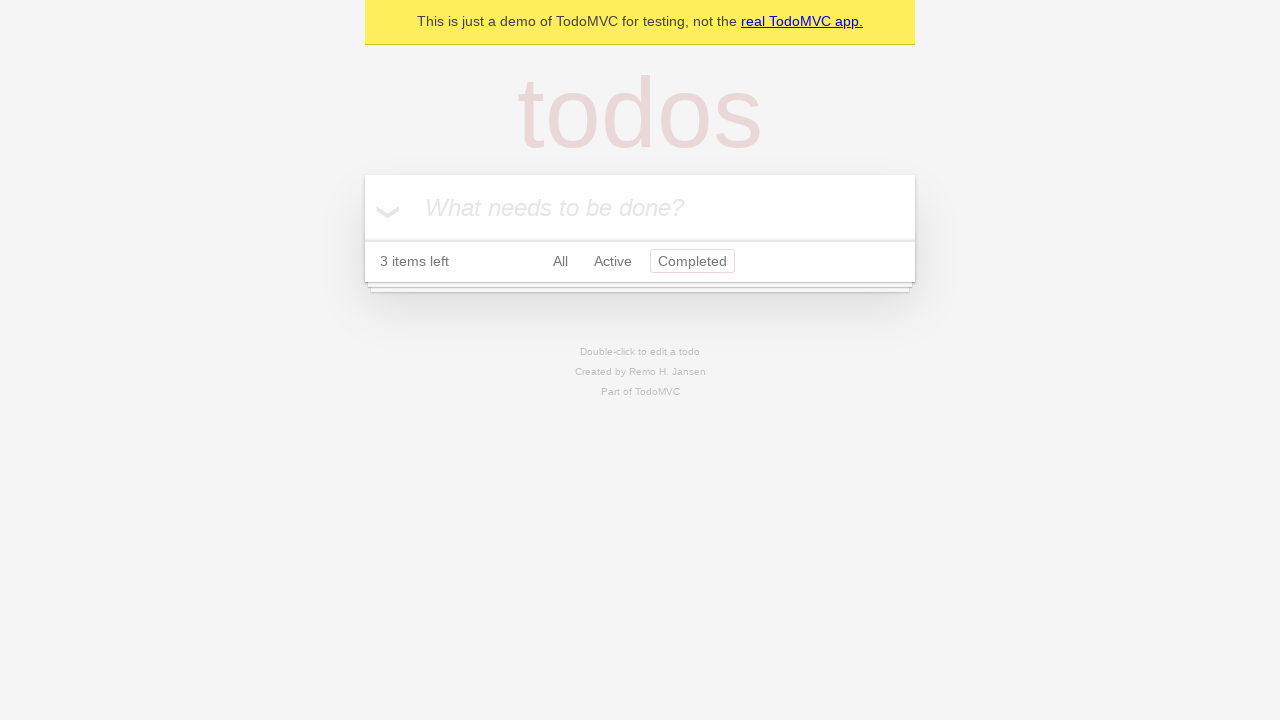

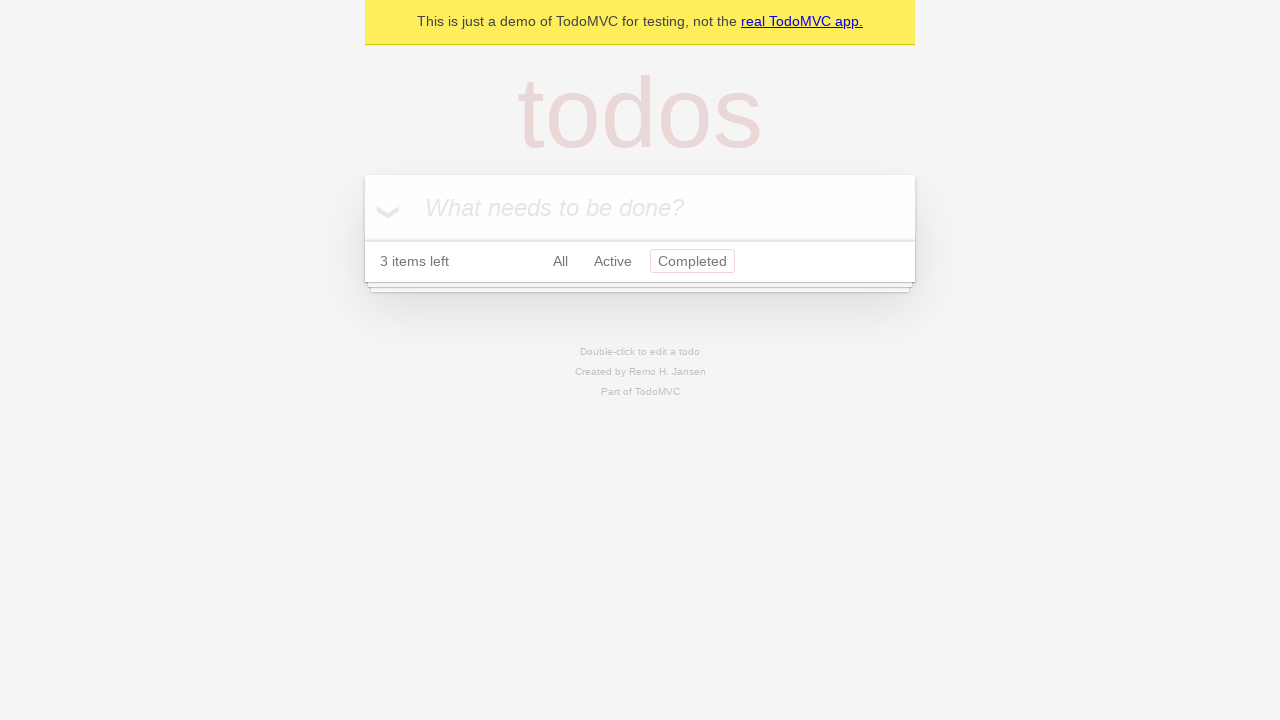